Navigates to the Royal Enfield India homepage and verifies the page loads successfully

Starting URL: https://www.royalenfield.com/in/en/home/

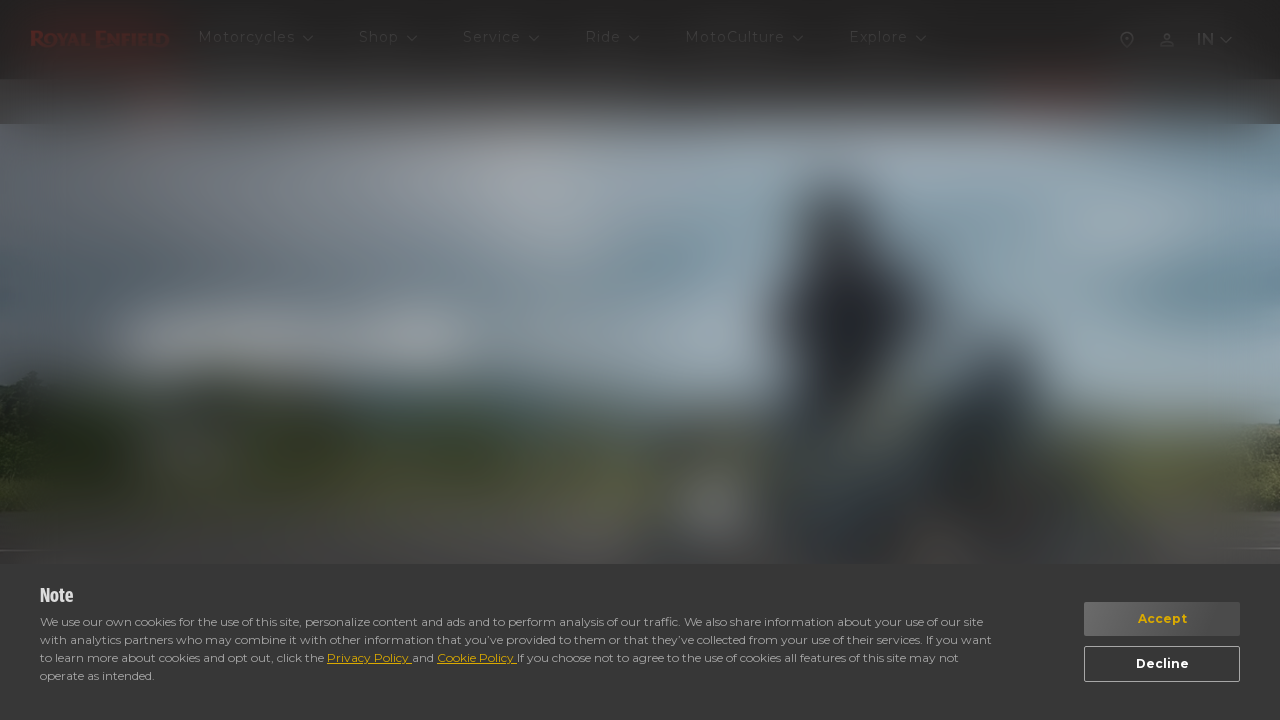

Page DOM content loaded
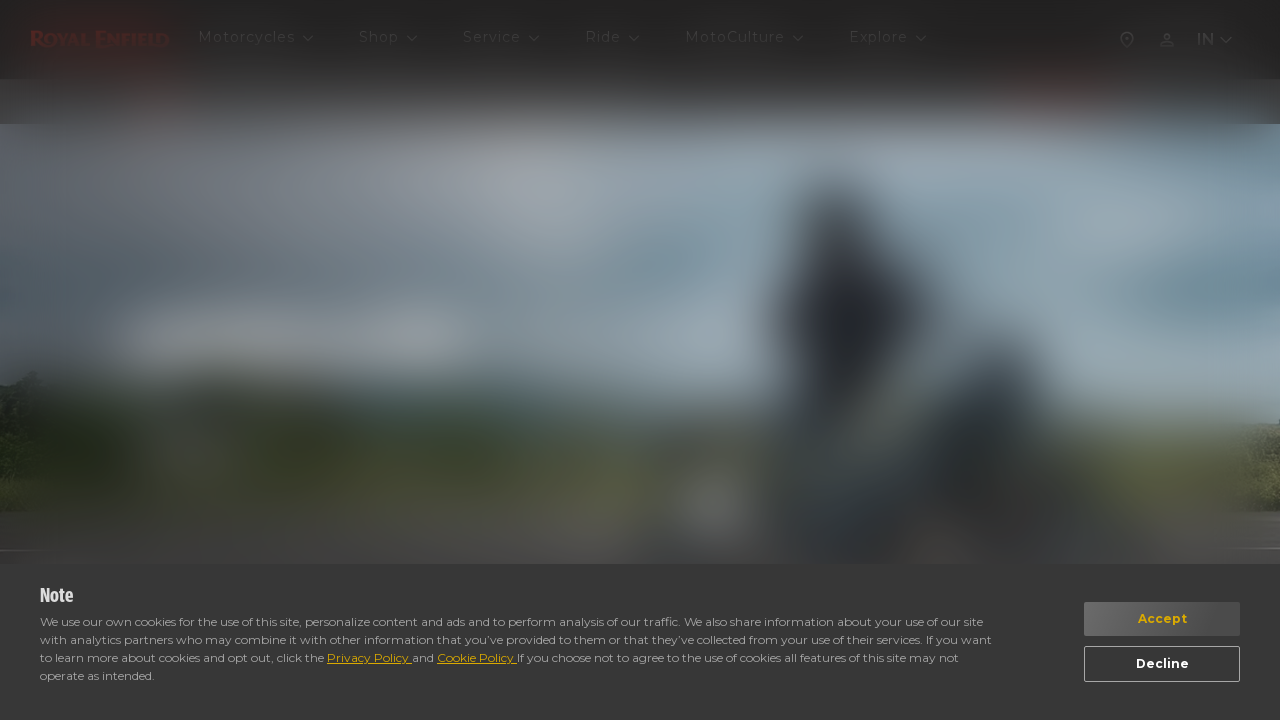

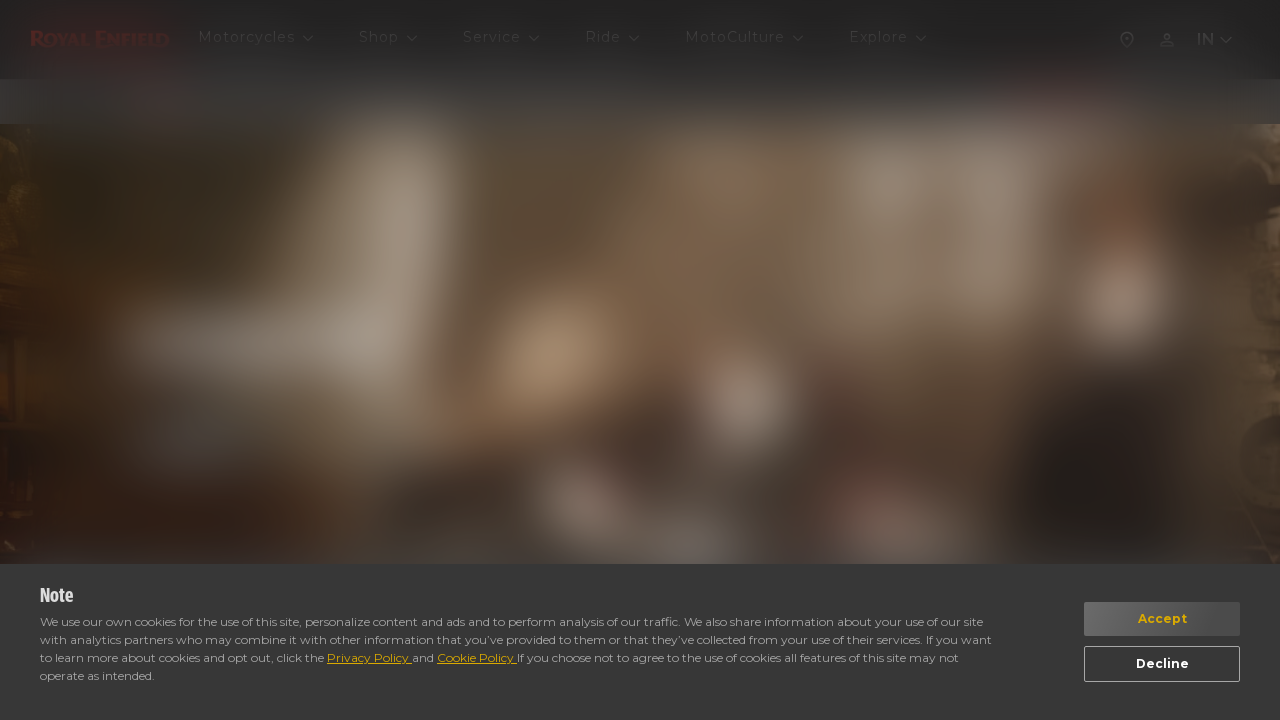